Navigates to the BikeDekho TVS Apache bikes page to verify the page loads successfully

Starting URL: https://www.bikedekho.com/tvs-apache-bikes

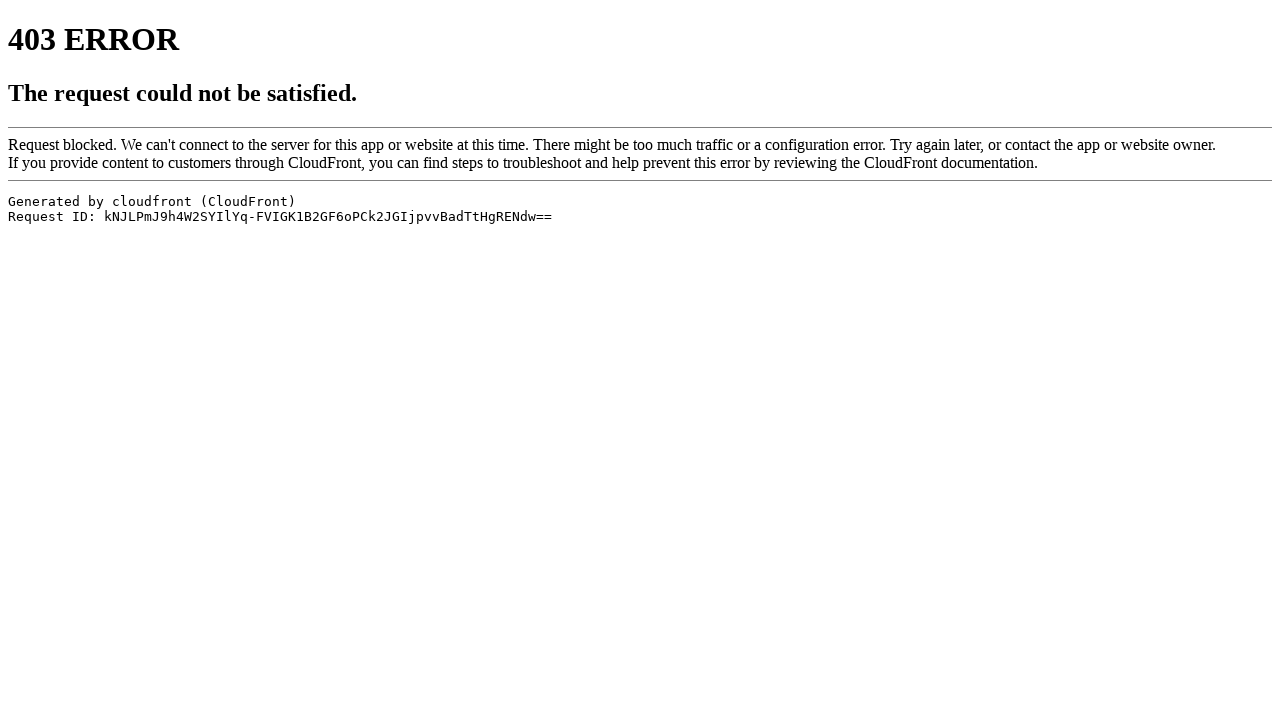

Navigated to BikeDekho TVS Apache bikes page
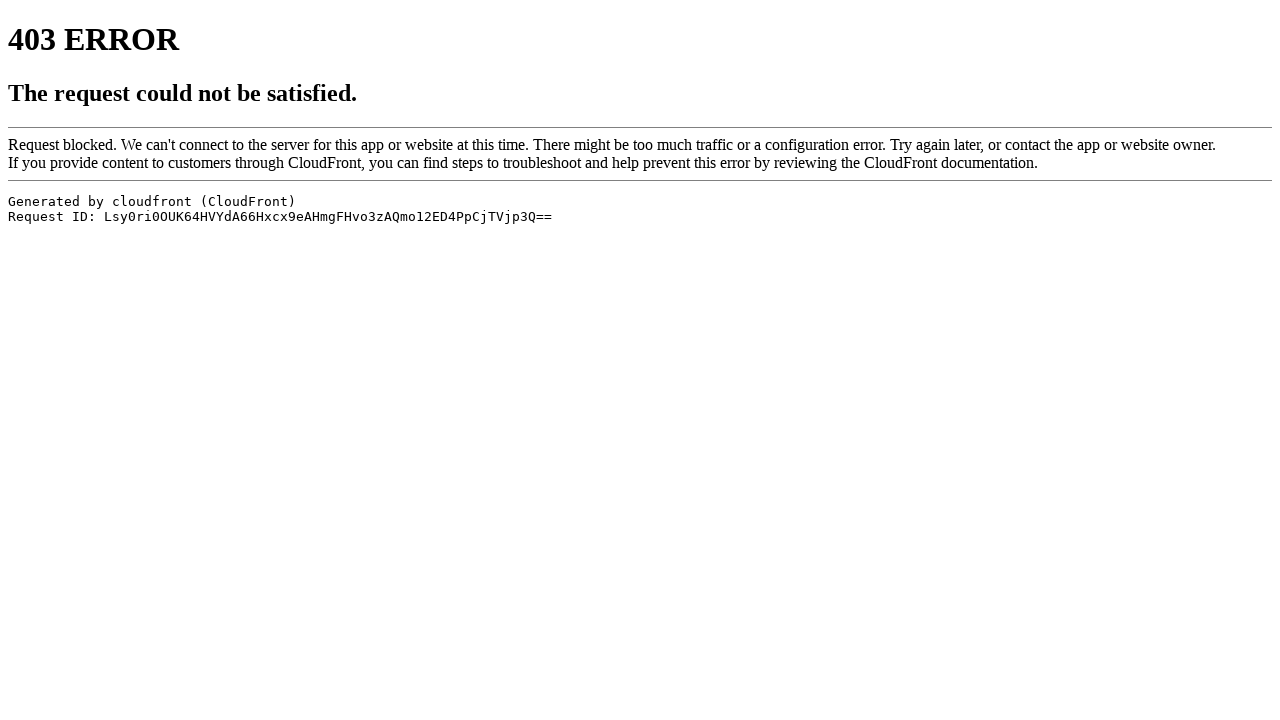

Page DOM content loaded successfully
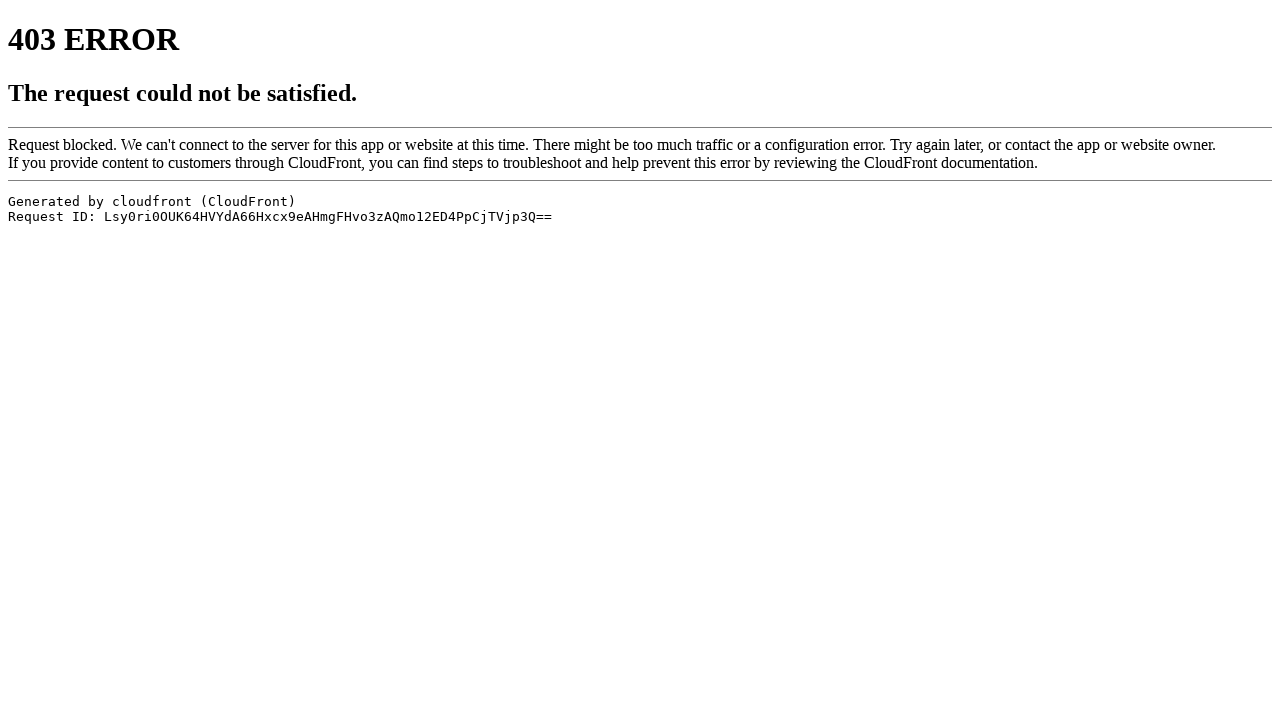

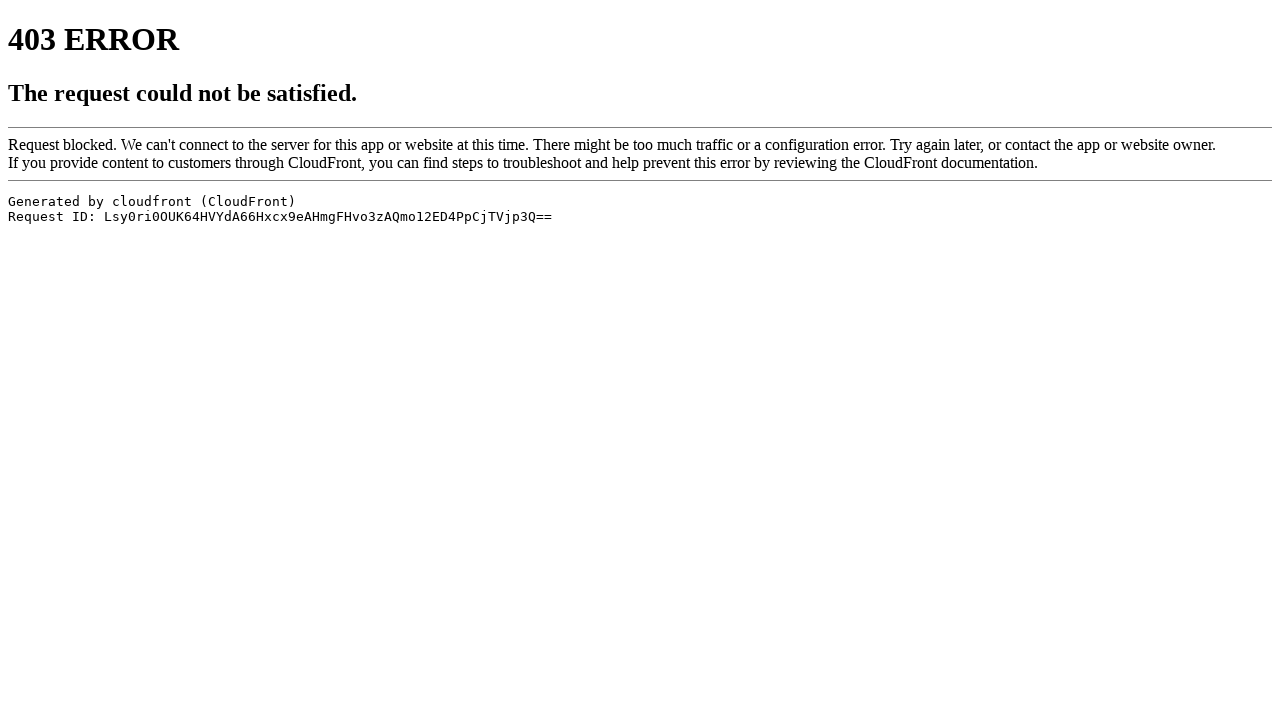